Tests that the browser back button works correctly with filter navigation

Starting URL: https://demo.playwright.dev/todomvc

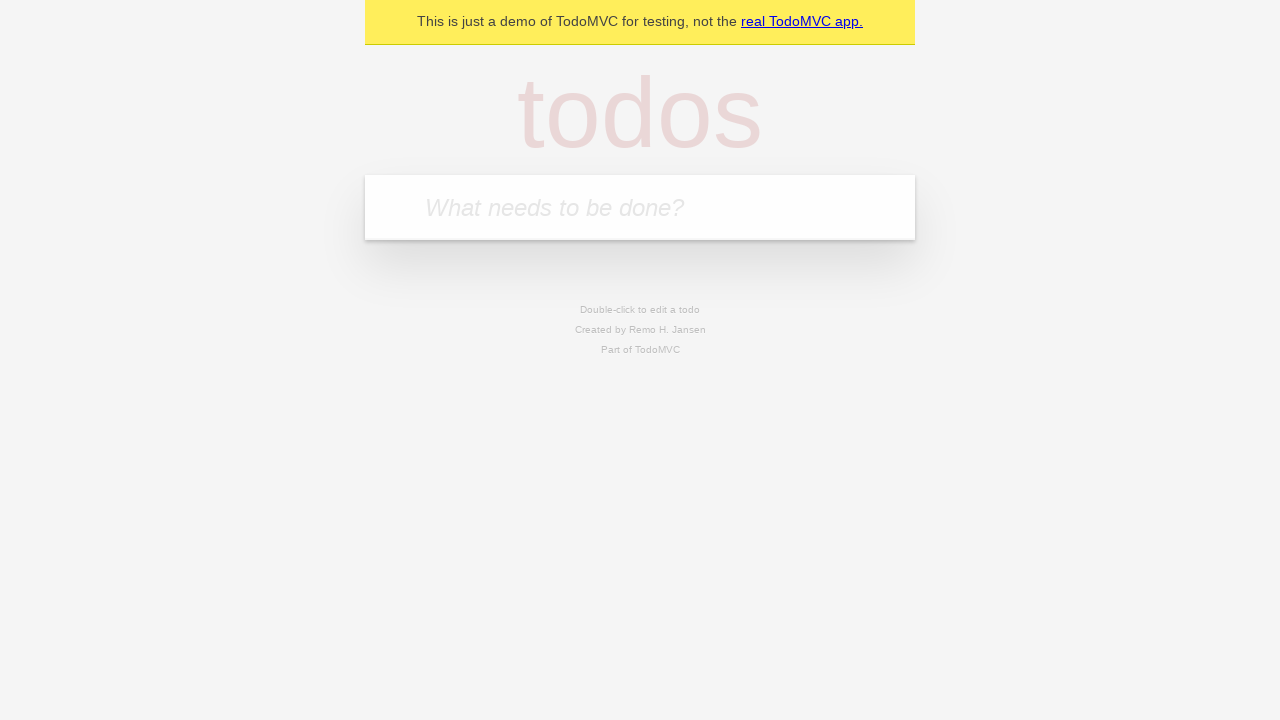

Filled todo input with 'buy some cheese' on internal:attr=[placeholder="What needs to be done?"i]
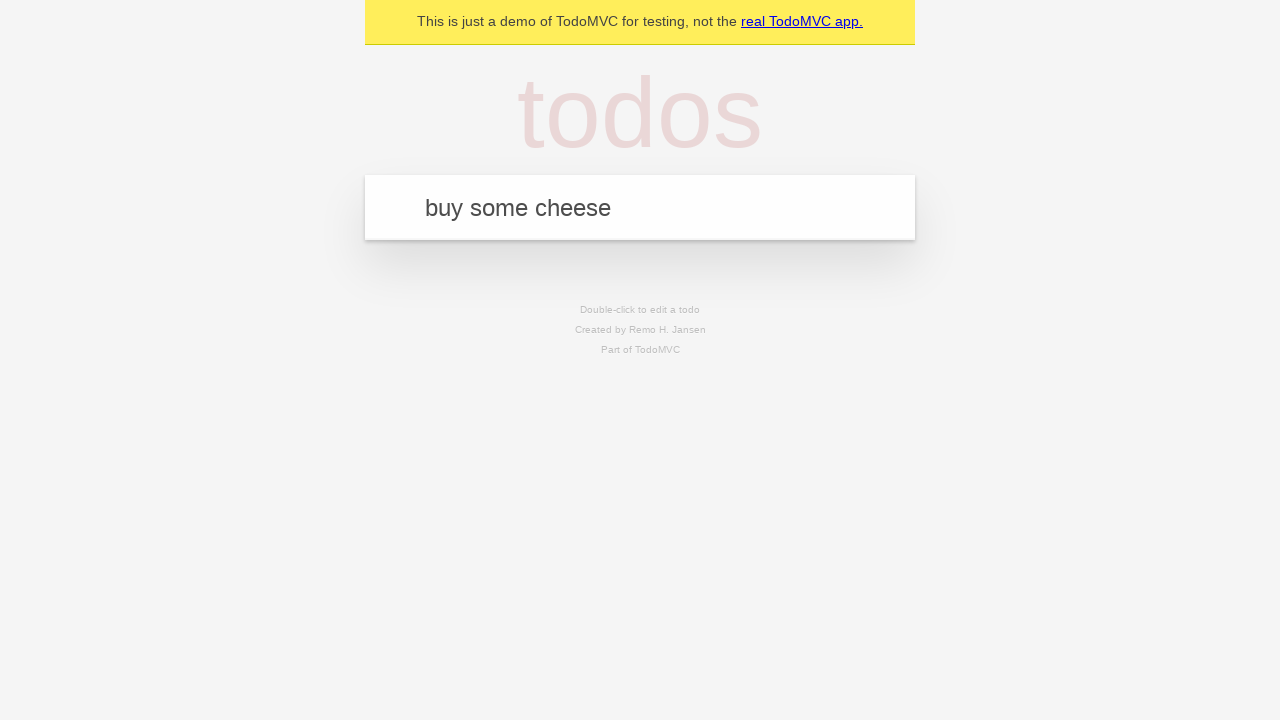

Pressed Enter to create todo 'buy some cheese' on internal:attr=[placeholder="What needs to be done?"i]
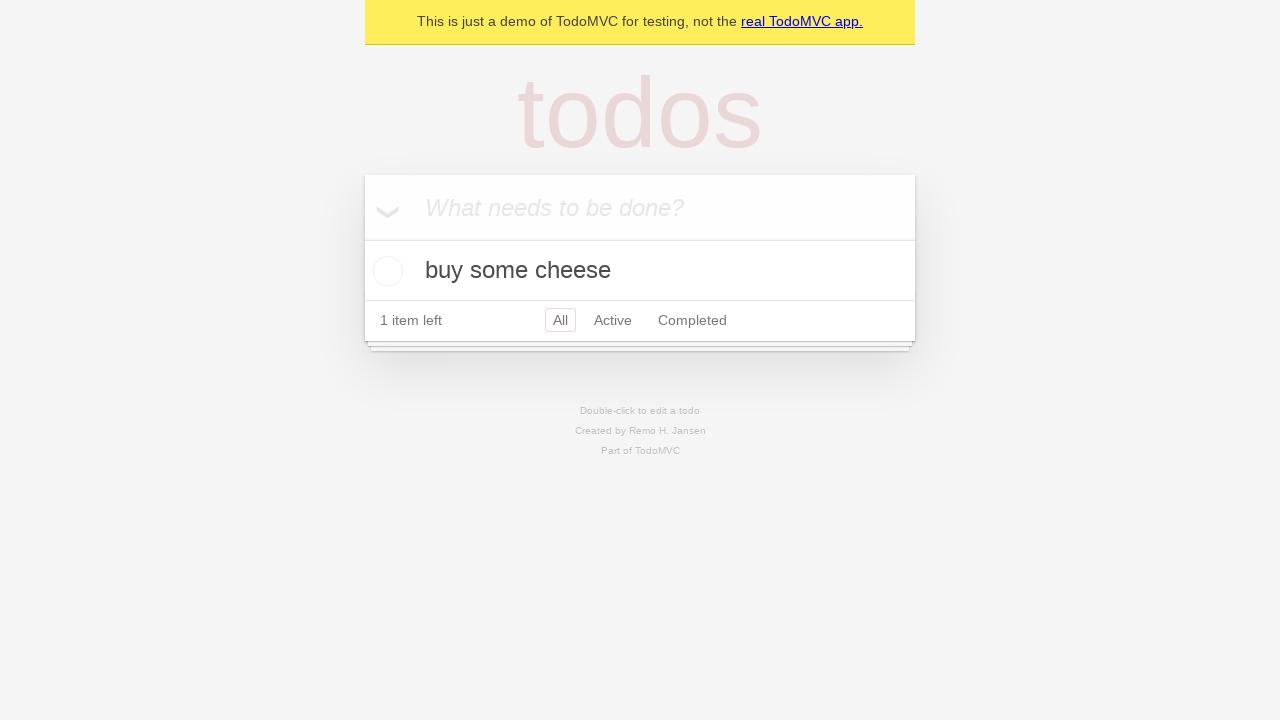

Filled todo input with 'feed the cat' on internal:attr=[placeholder="What needs to be done?"i]
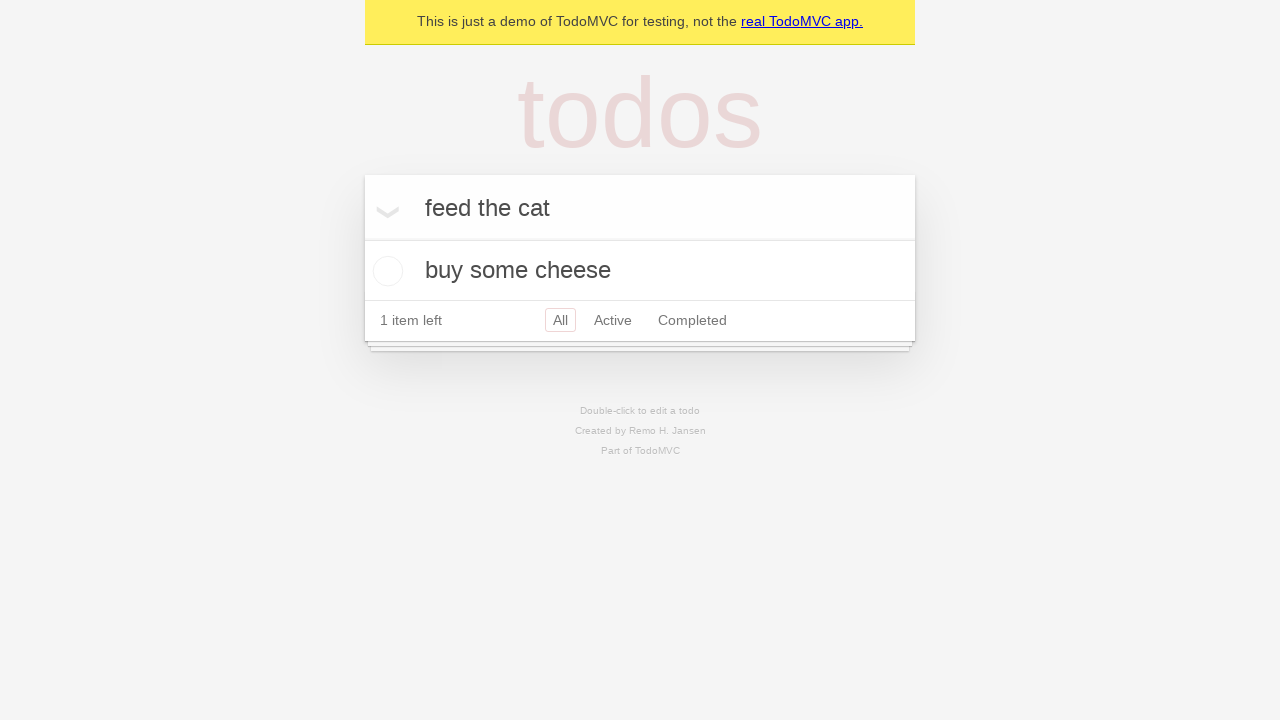

Pressed Enter to create todo 'feed the cat' on internal:attr=[placeholder="What needs to be done?"i]
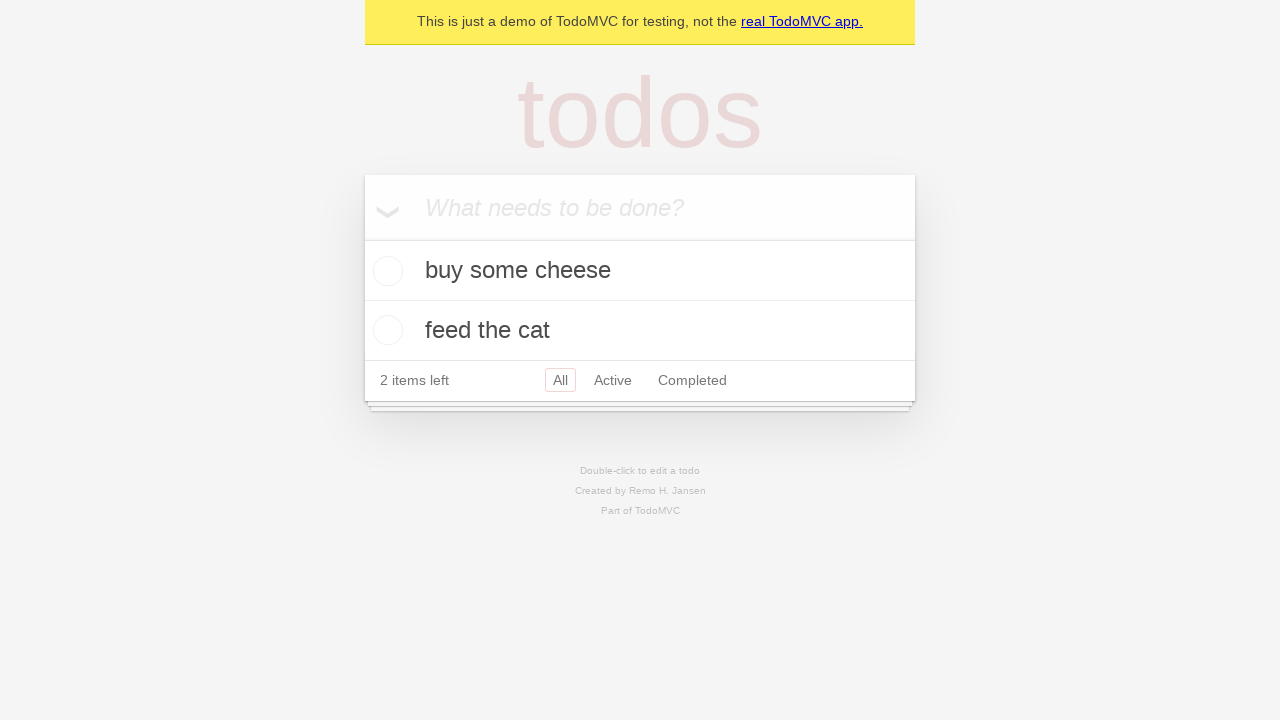

Filled todo input with 'book a doctors appointment' on internal:attr=[placeholder="What needs to be done?"i]
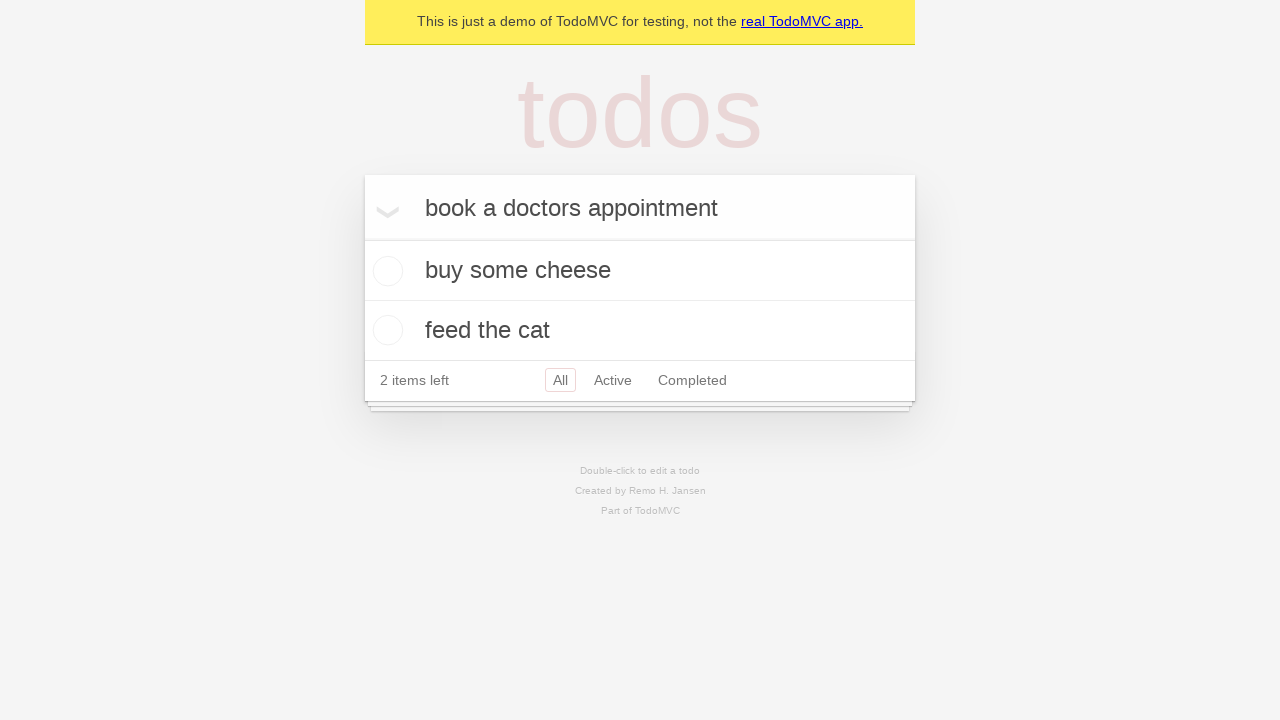

Pressed Enter to create todo 'book a doctors appointment' on internal:attr=[placeholder="What needs to be done?"i]
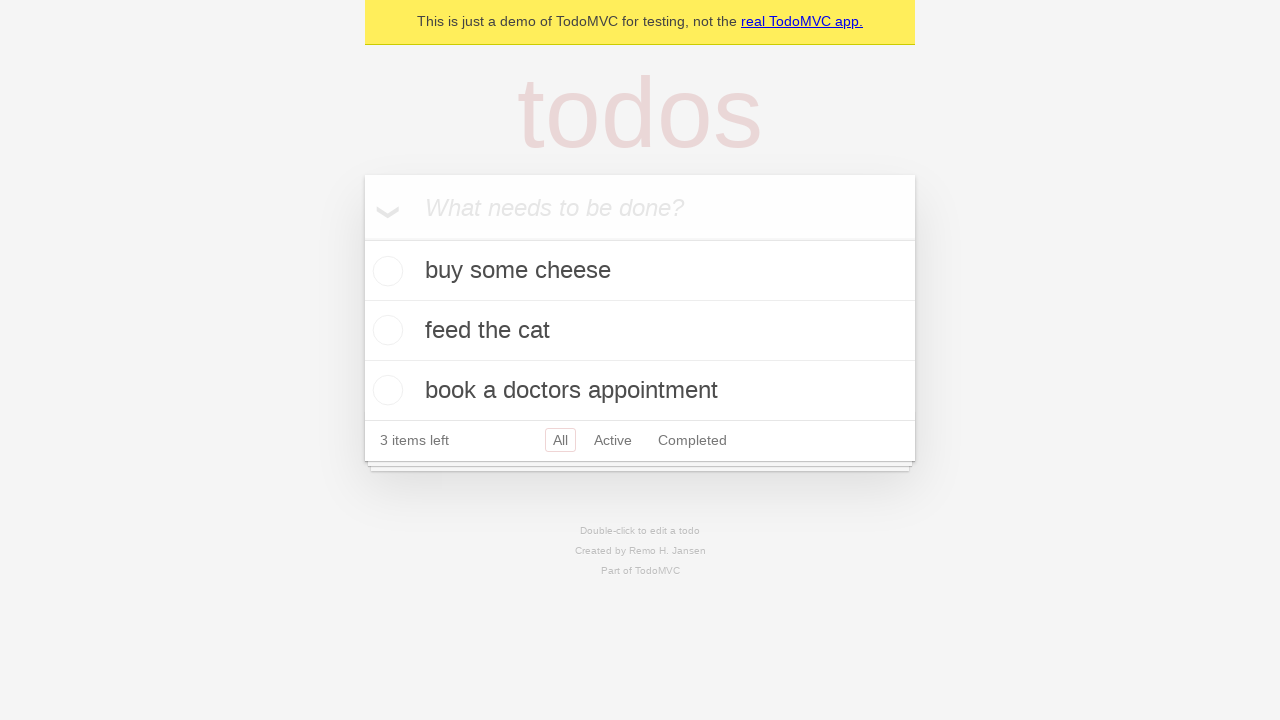

Checked the second todo item (feed the cat) at (385, 330) on internal:testid=[data-testid="todo-item"s] >> nth=1 >> internal:role=checkbox
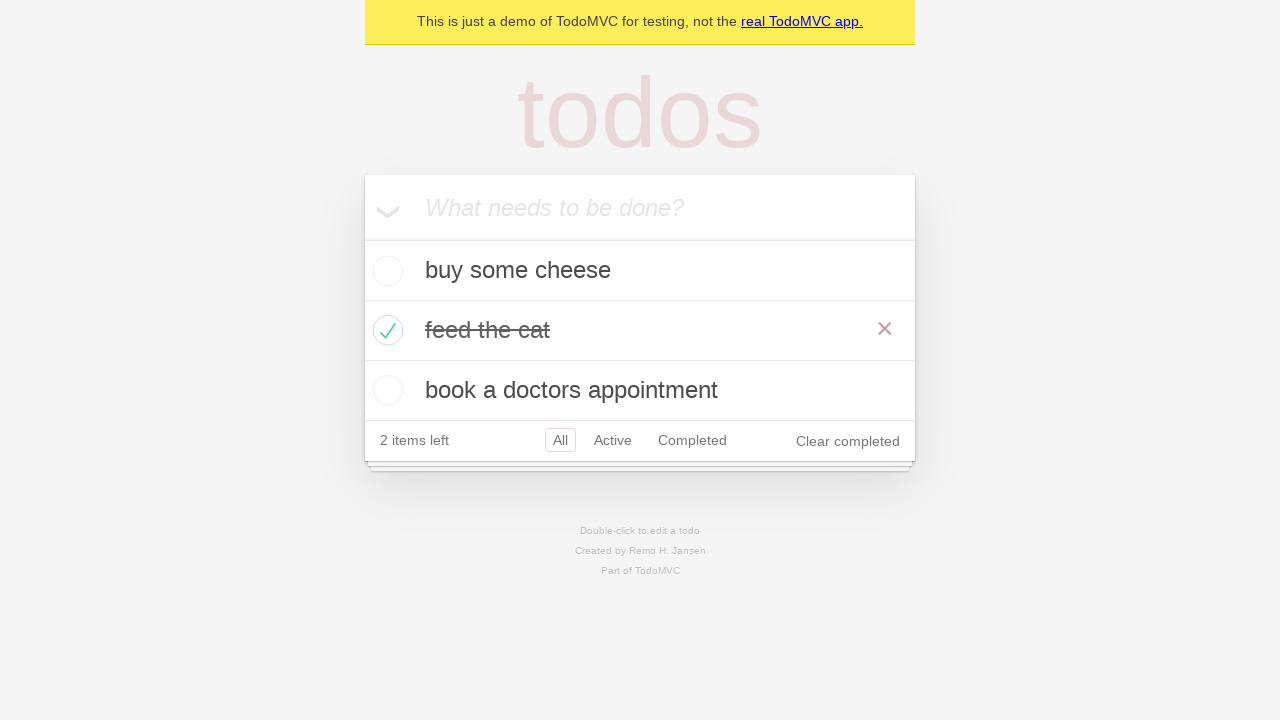

Clicked 'All' filter link at (560, 440) on internal:role=link[name="All"i]
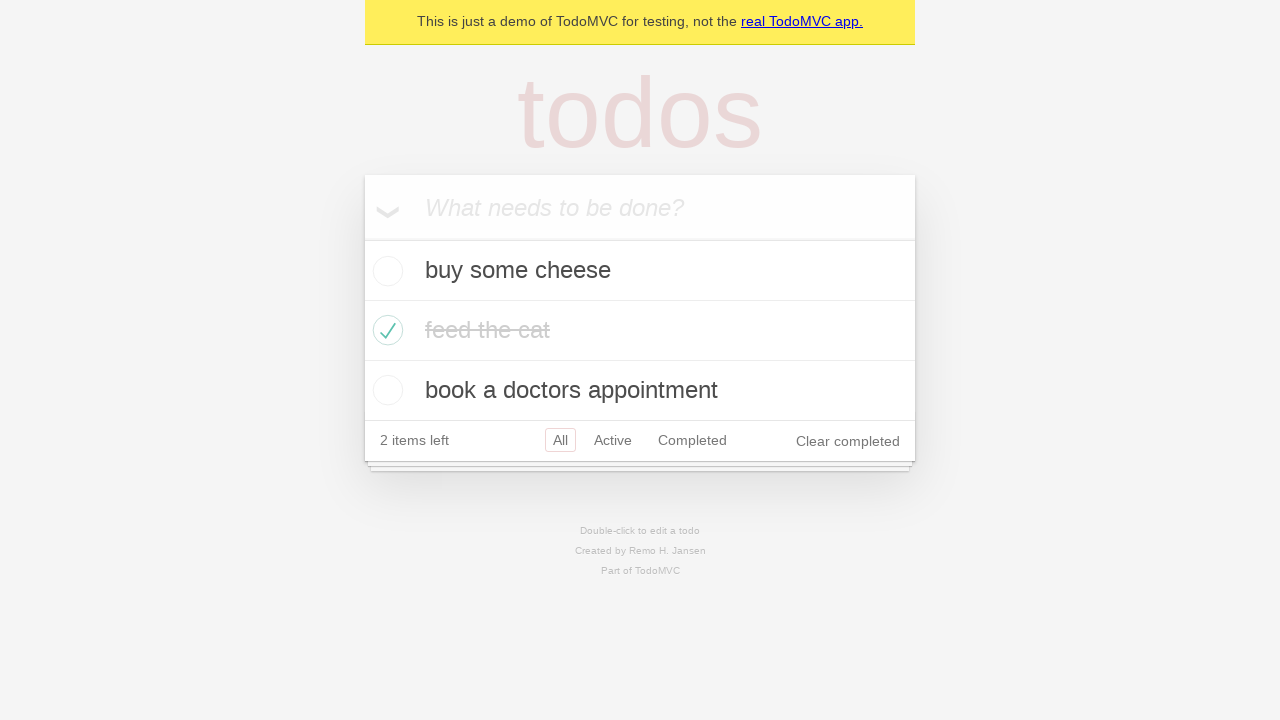

Clicked 'Active' filter link at (613, 440) on internal:role=link[name="Active"i]
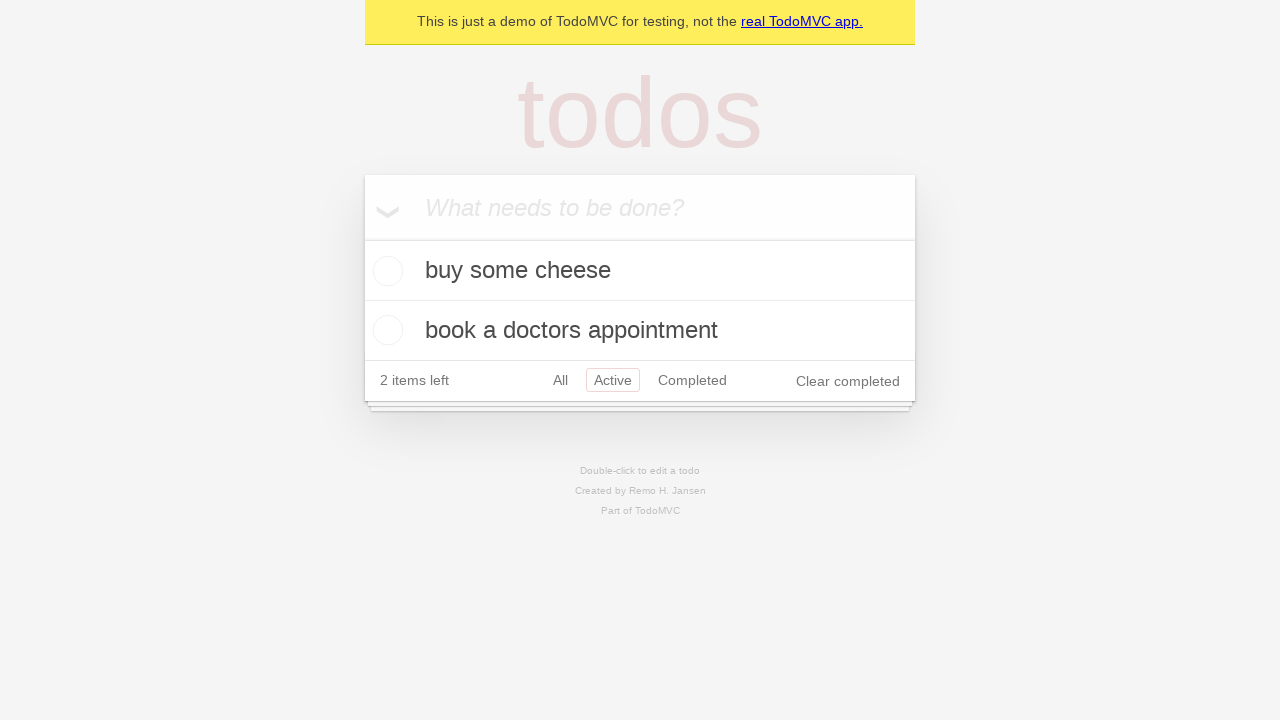

Clicked 'Completed' filter link at (692, 380) on internal:role=link[name="Completed"i]
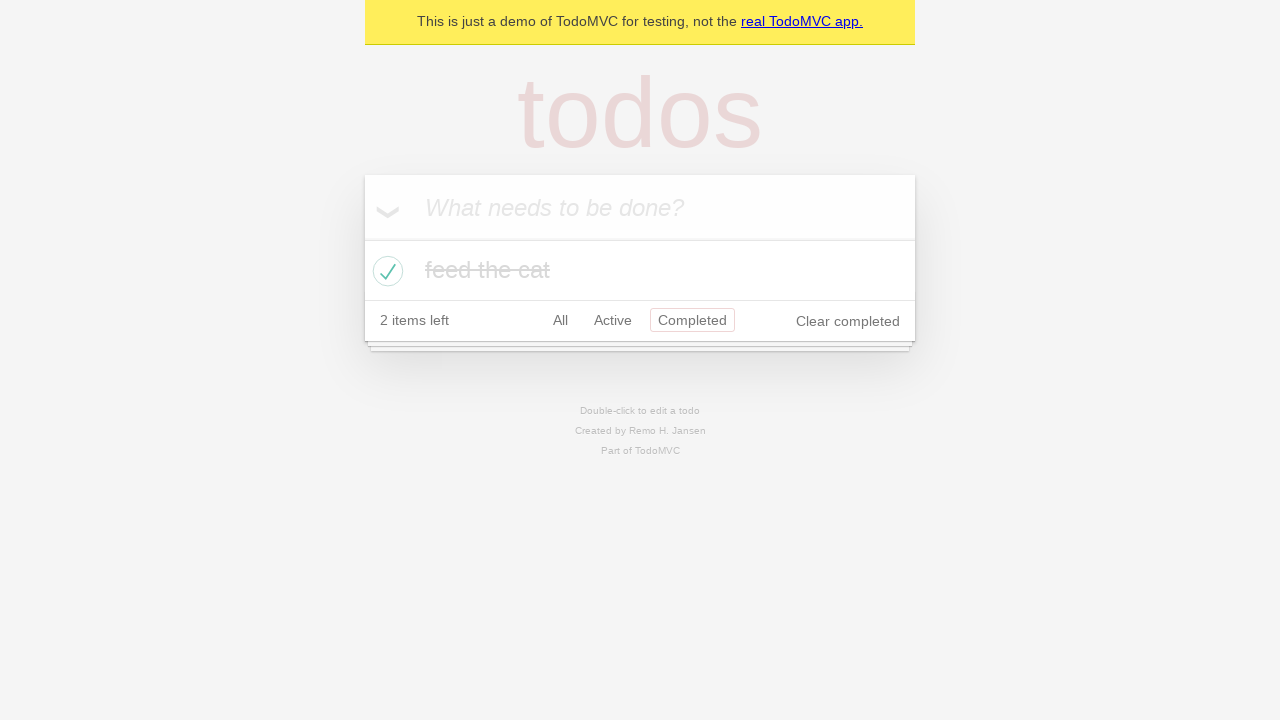

Navigated back once using browser back button (from Completed to Active)
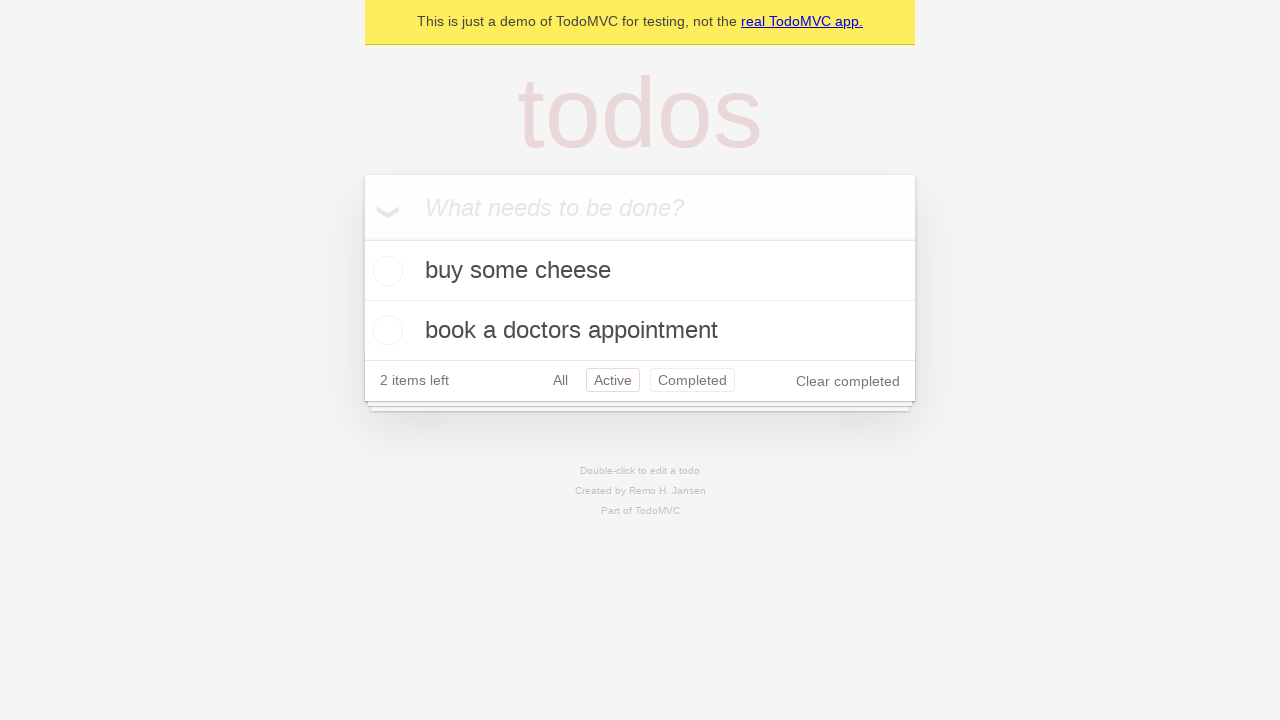

Navigated back again using browser back button (from Active to All)
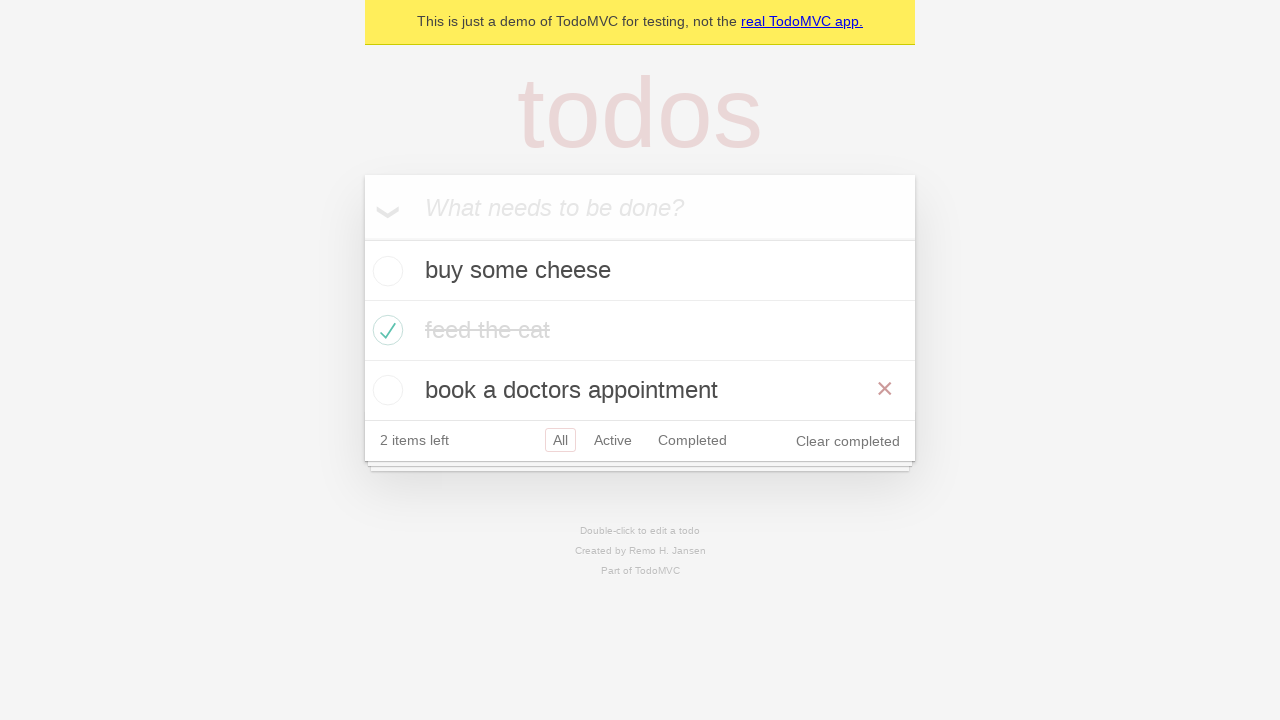

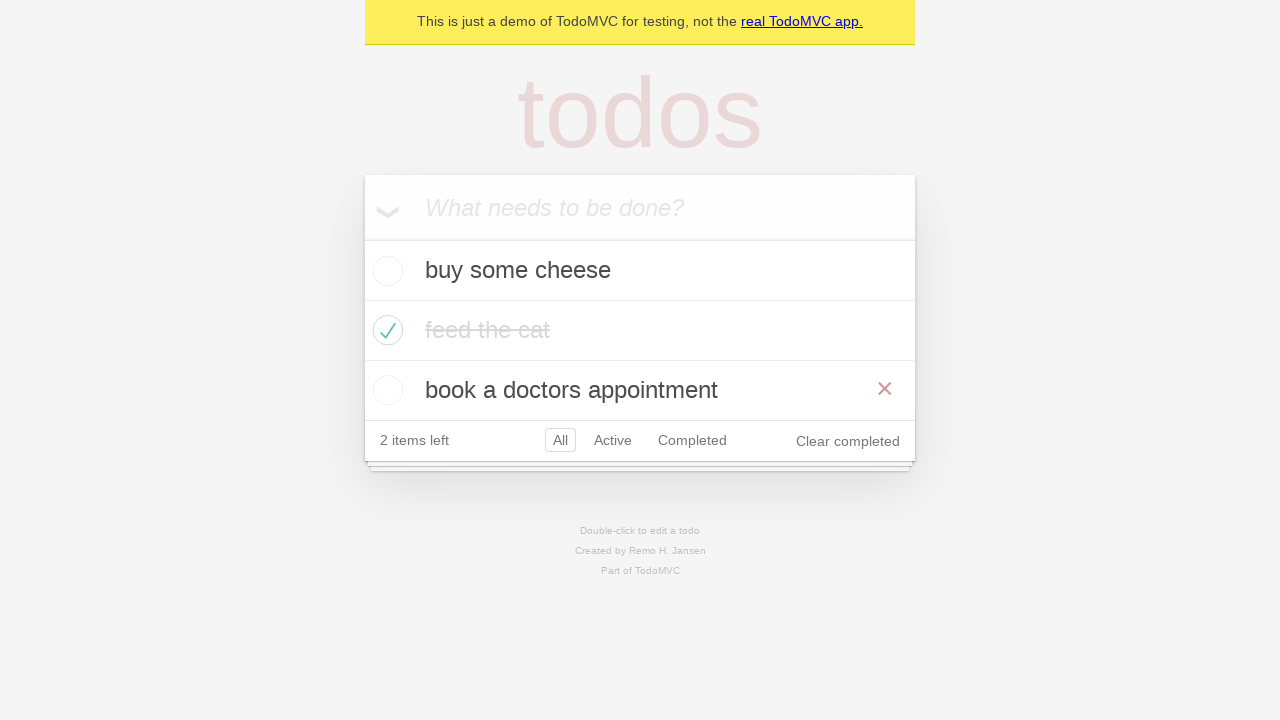